Tests that the Z submenu page table has correct headers: Language, Author, Date, Comments, Rate

Starting URL: http://www.99-bottles-of-beer.net/

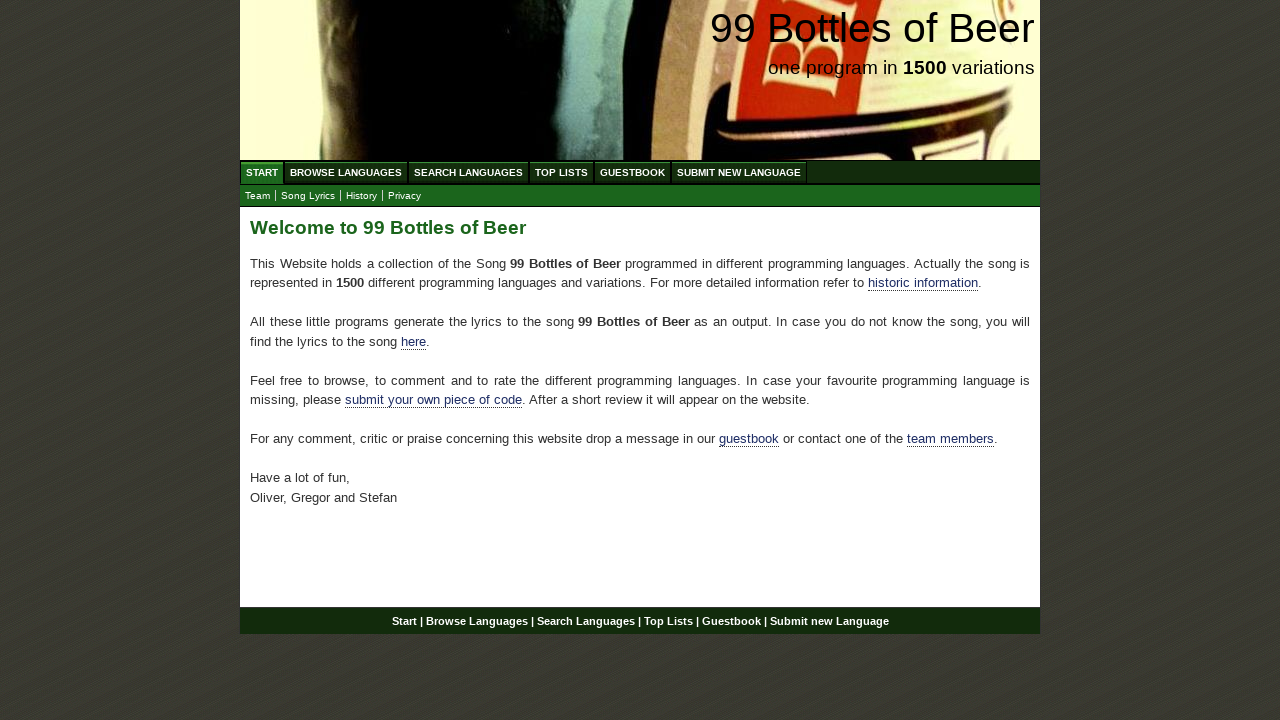

Clicked Browse Languages menu at (346, 172) on a:has-text('Browse Languages')
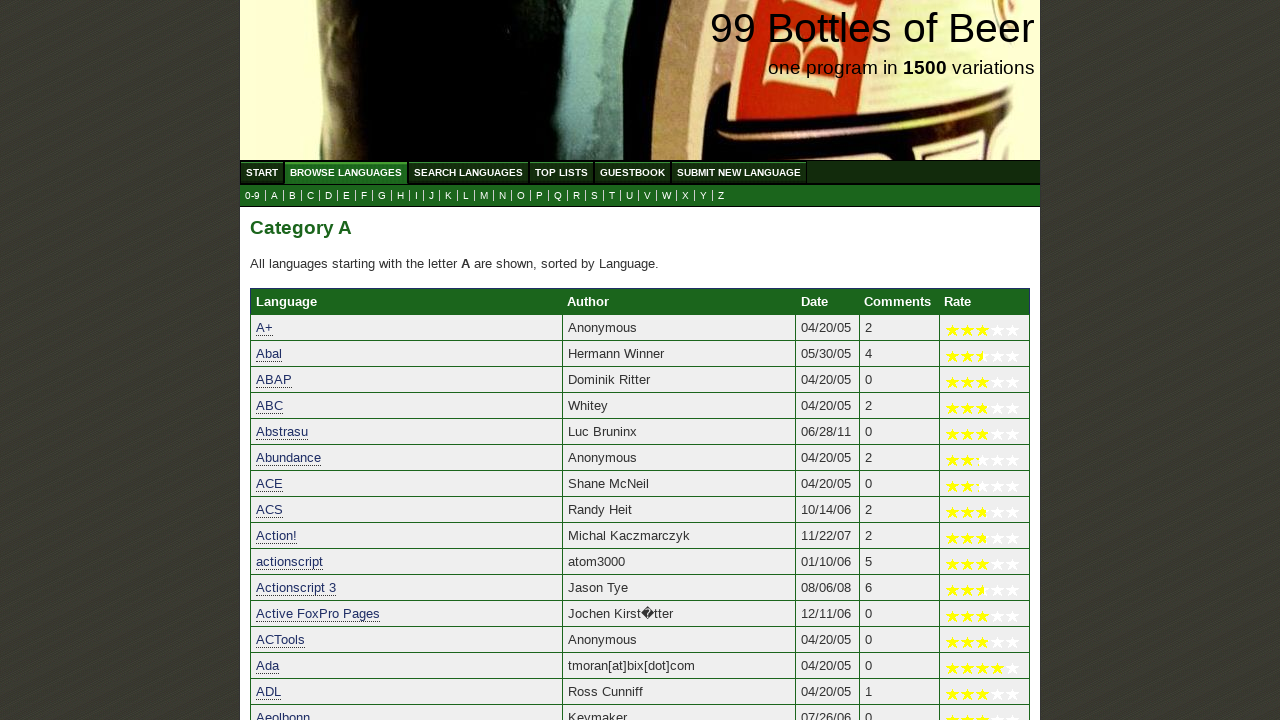

Clicked Z submenu link at (721, 196) on a:has-text('Z')
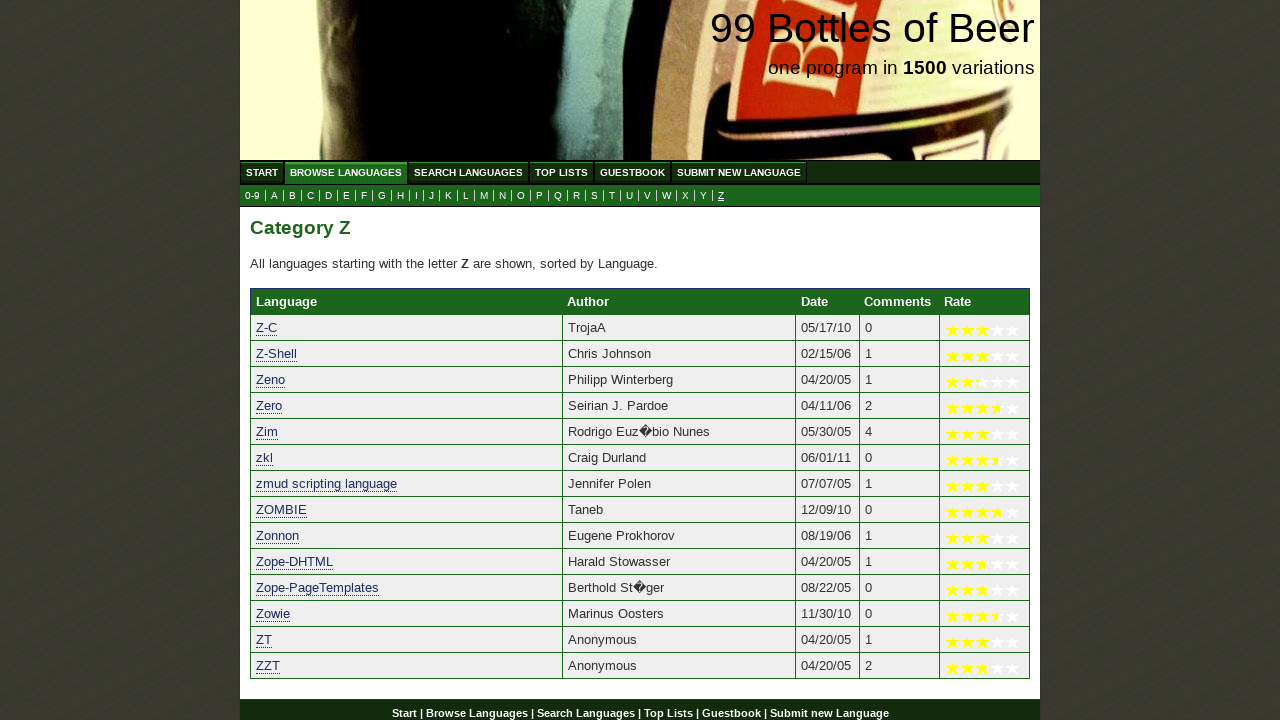

Waited for table headers to load
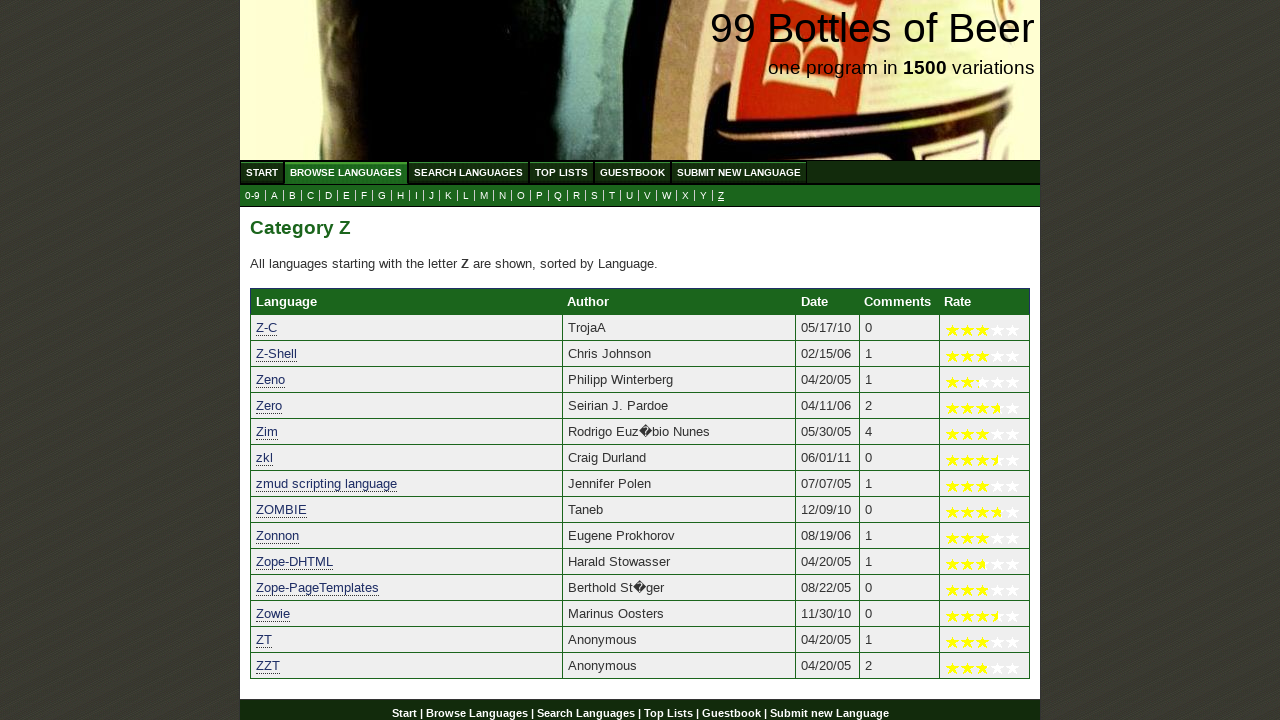

Retrieved all table header text contents
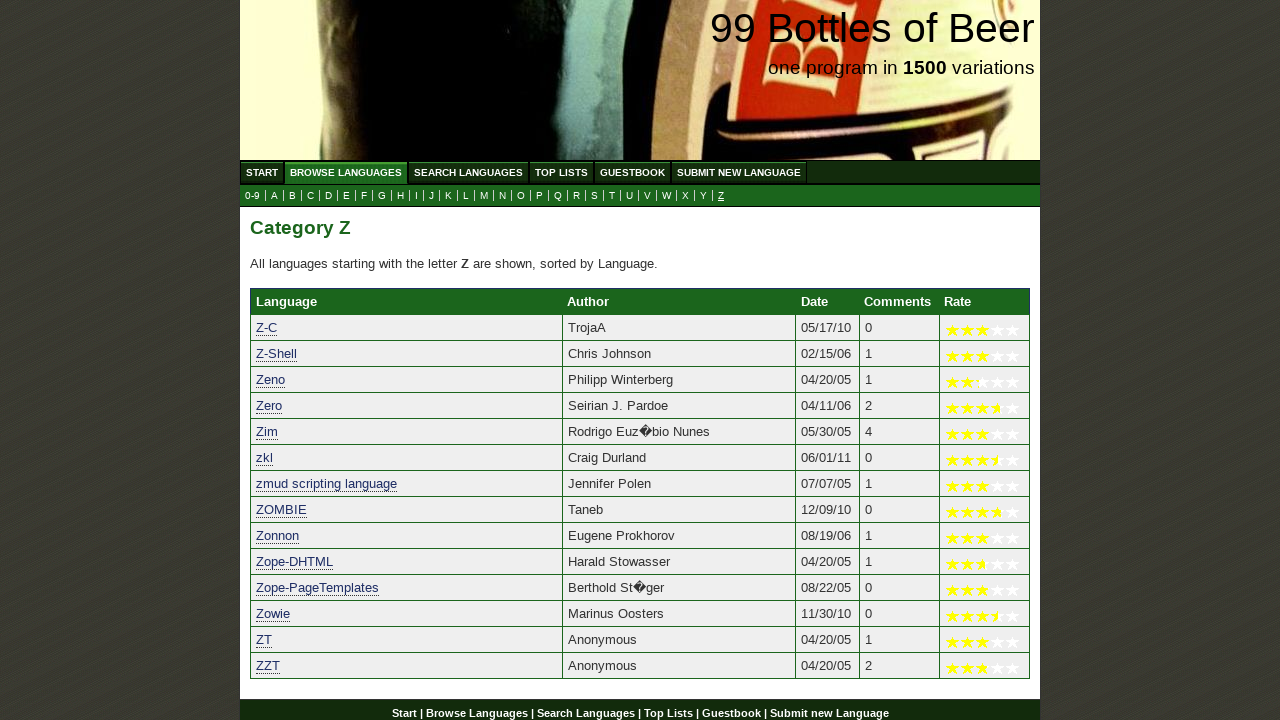

Verified table headers are correct: Language, Author, Date, Comments, Rate
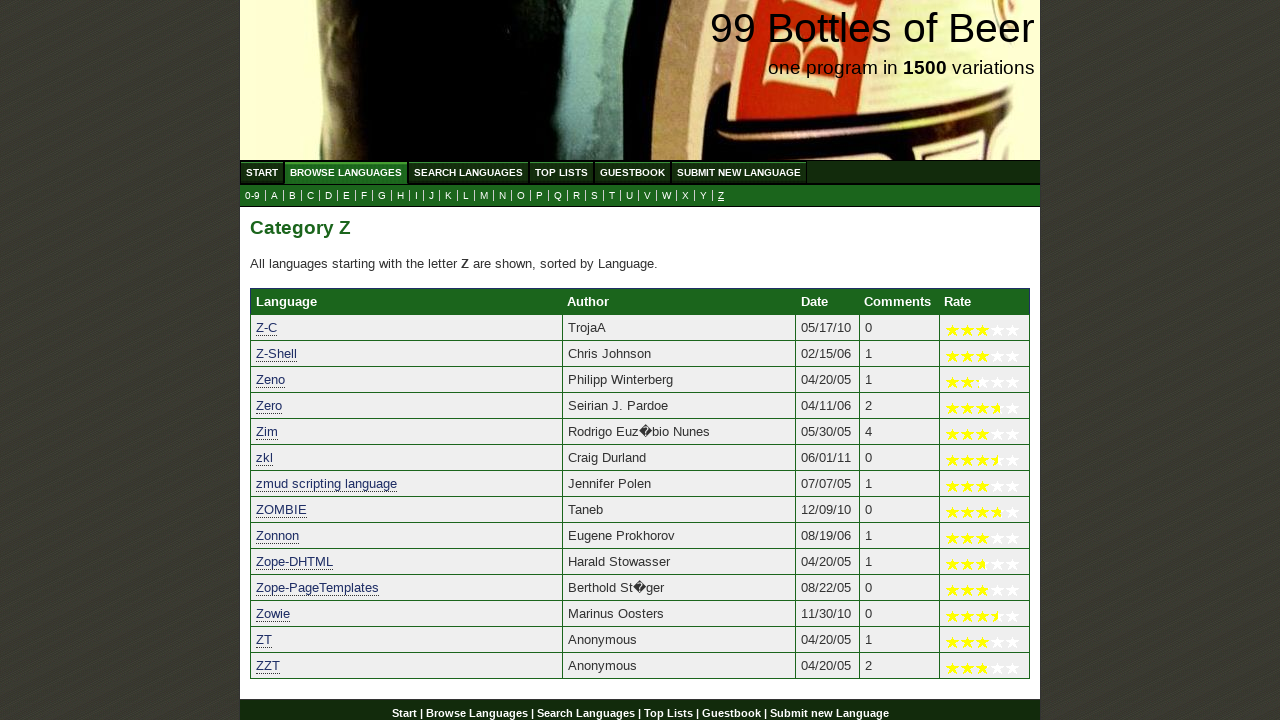

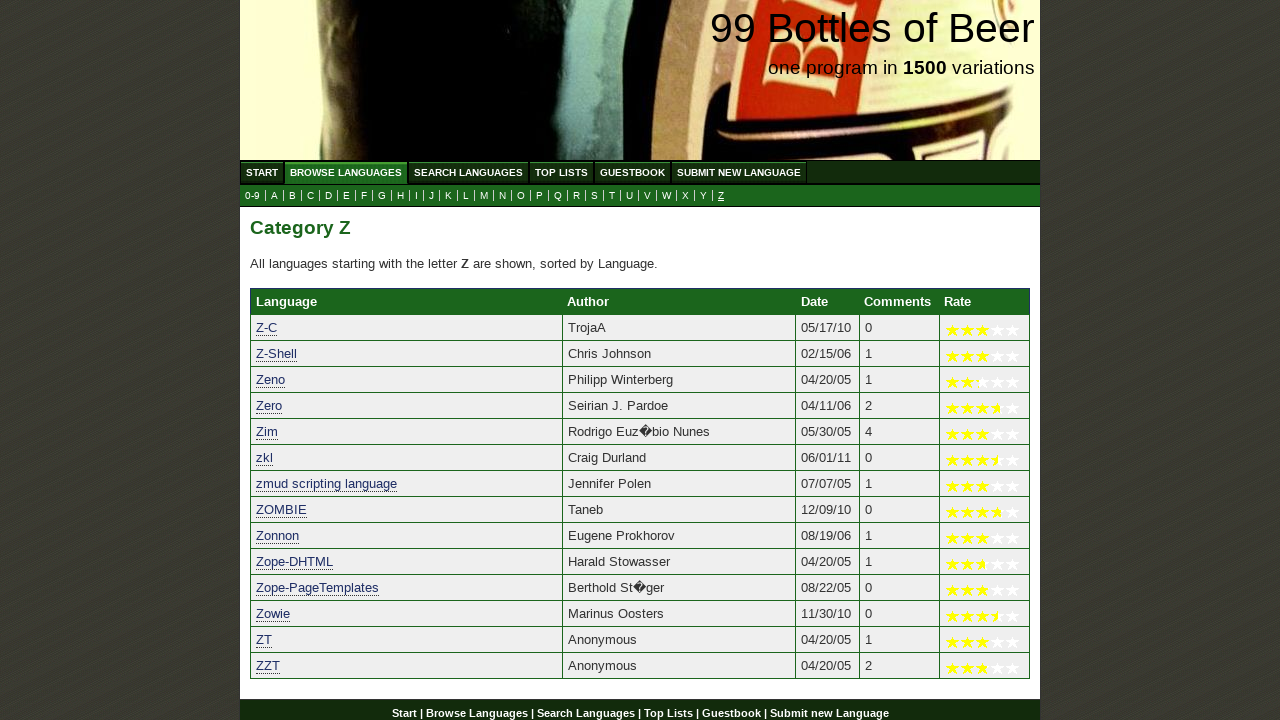